Navigates to Syntax Projects website, clicks on the "Start Practising" button, then clicks on the first demo link in the list to access a basic form demo page.

Starting URL: https://syntaxprojects.com/

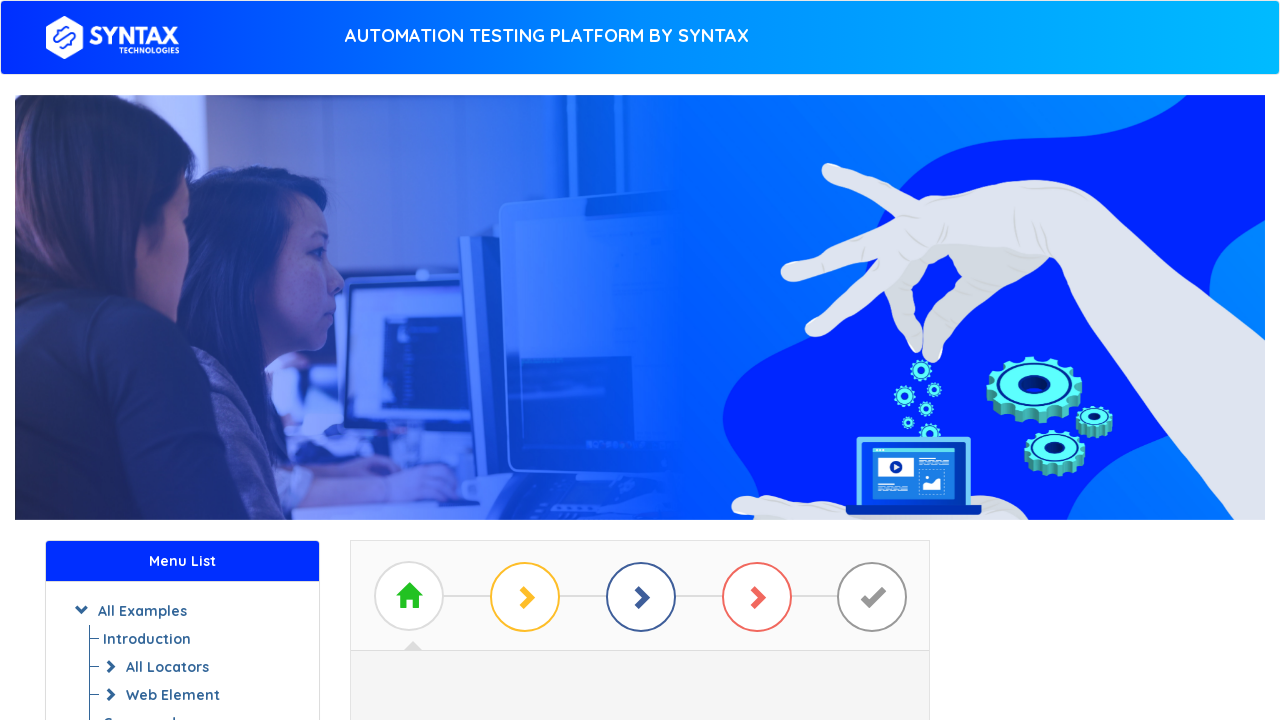

Navigated to Syntax Projects website
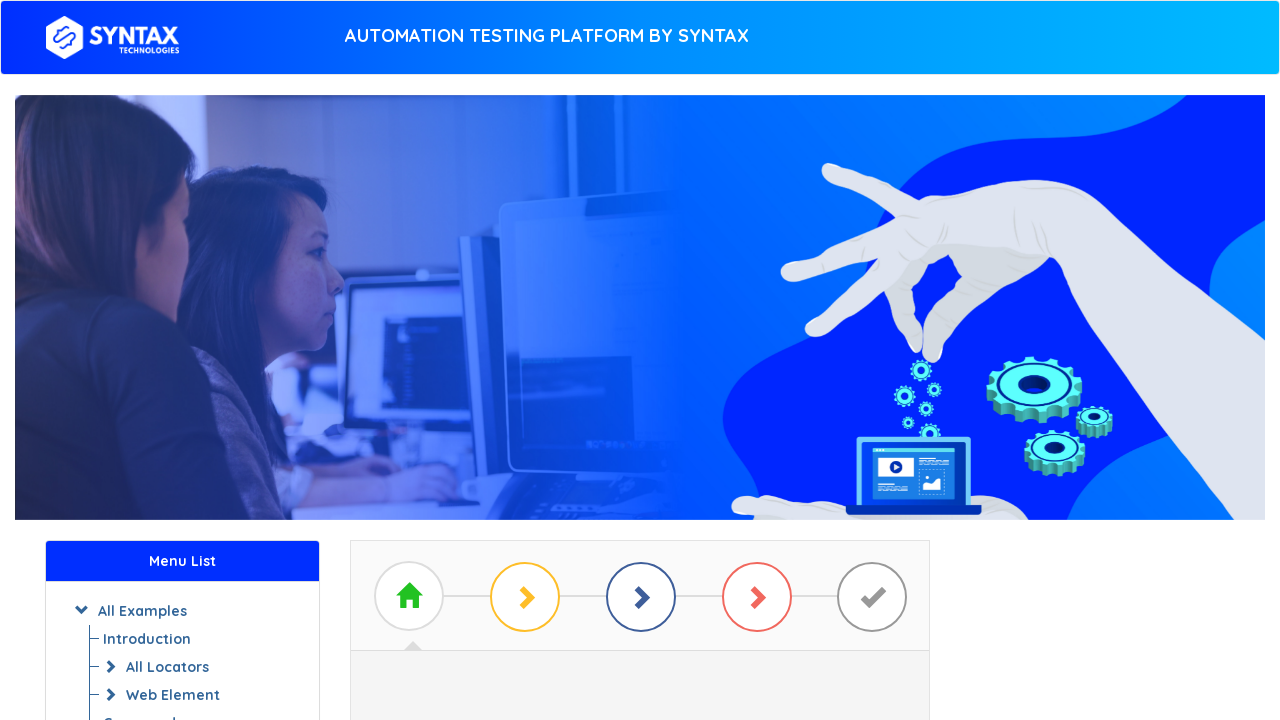

Clicked on 'Start Practising' button at (640, 372) on xpath=//a[text()=' Start Practising ']
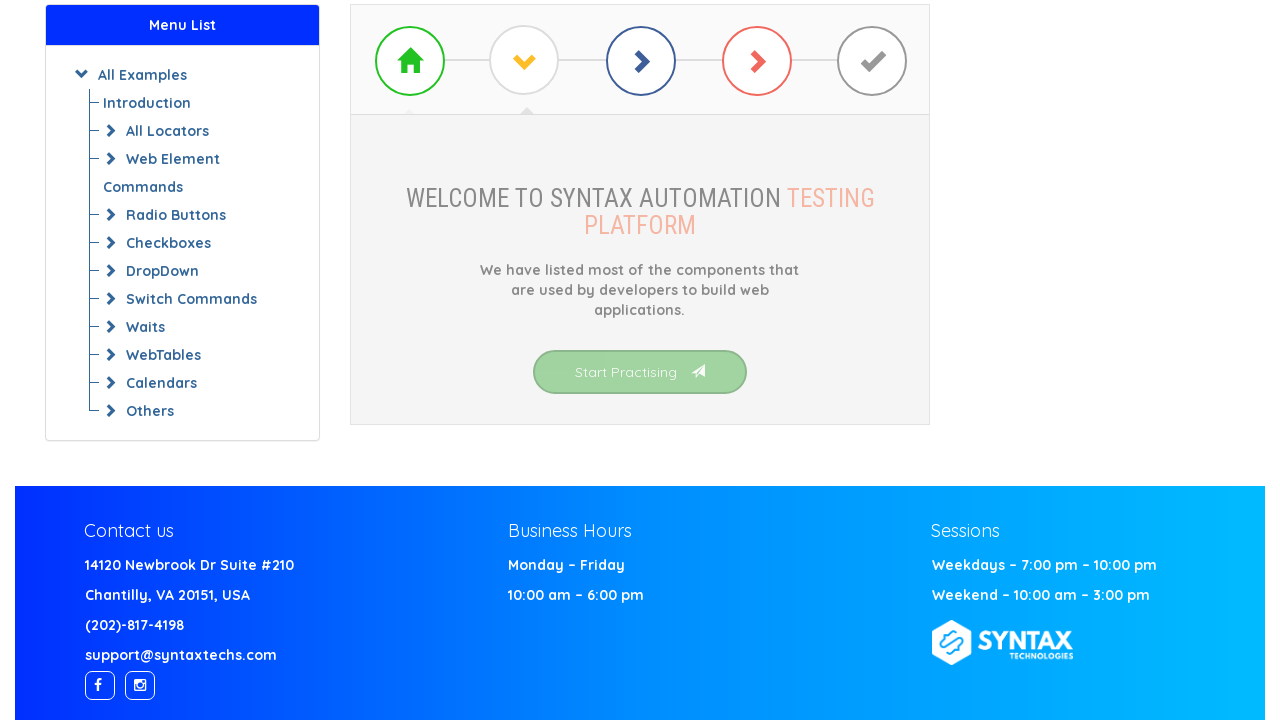

Waited for page to load
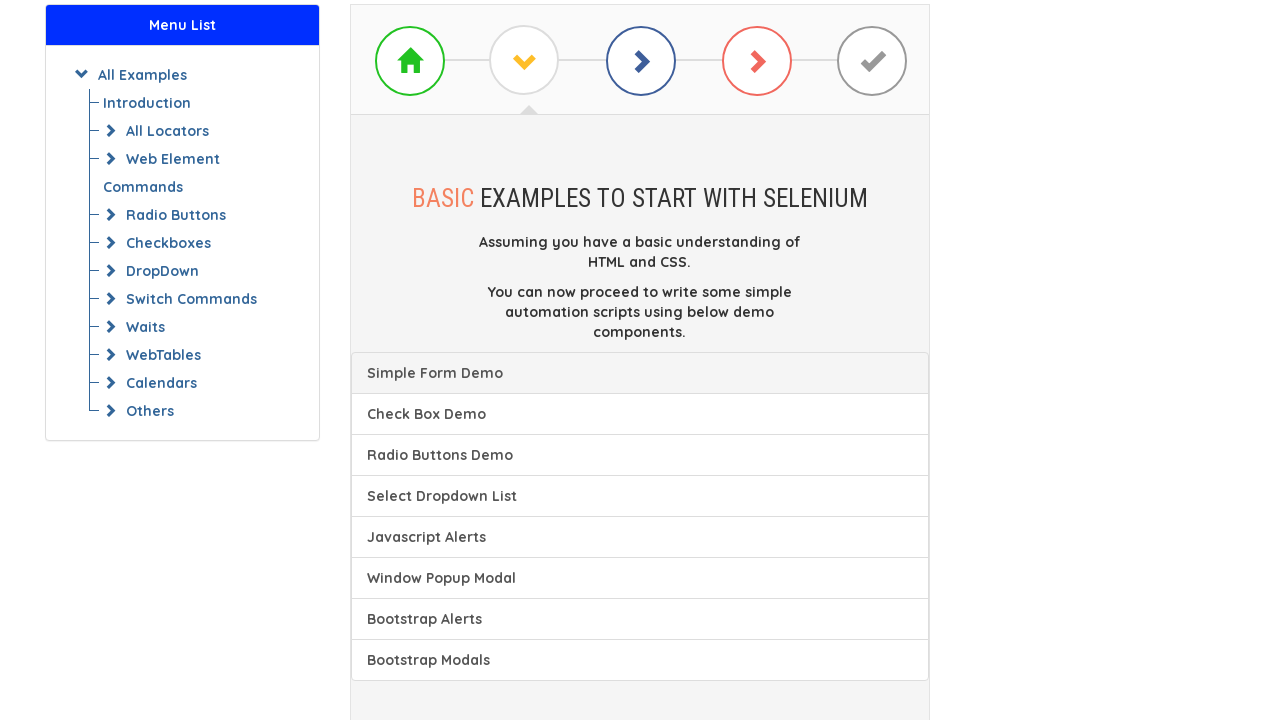

Clicked on the first demo link to access basic form demo page at (640, 373) on (//a[@class='list-group-item'])[1]
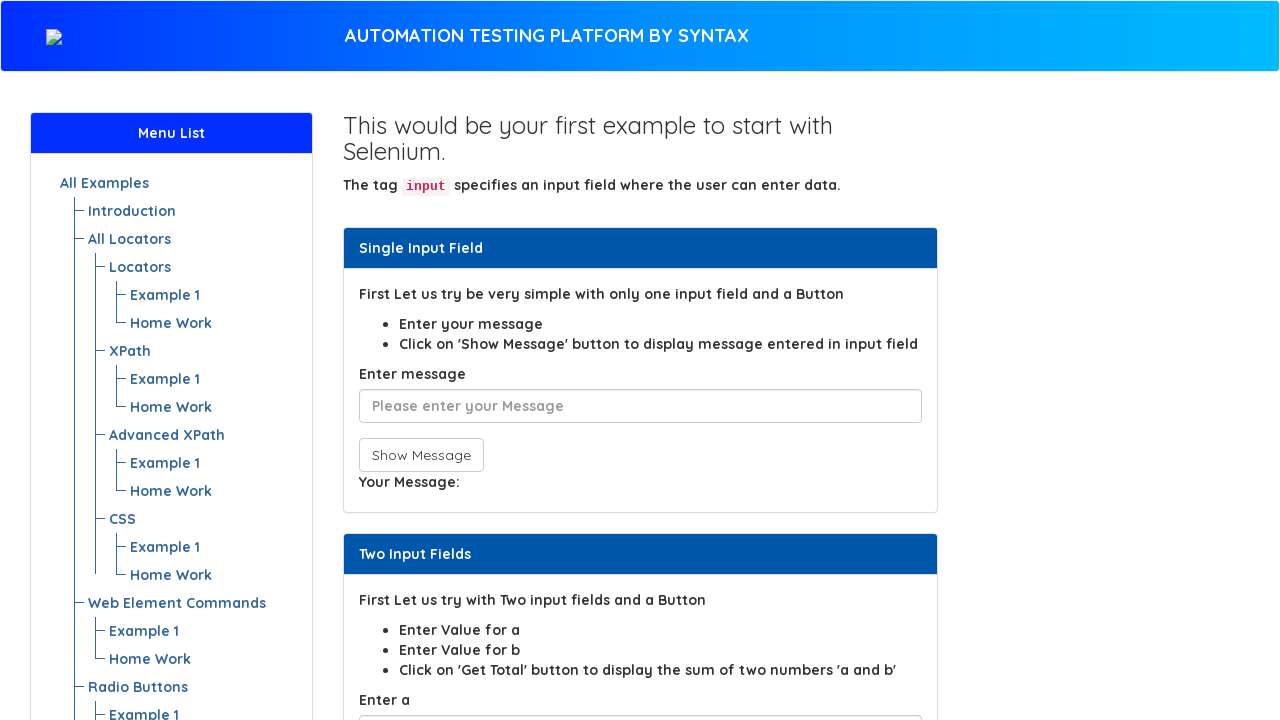

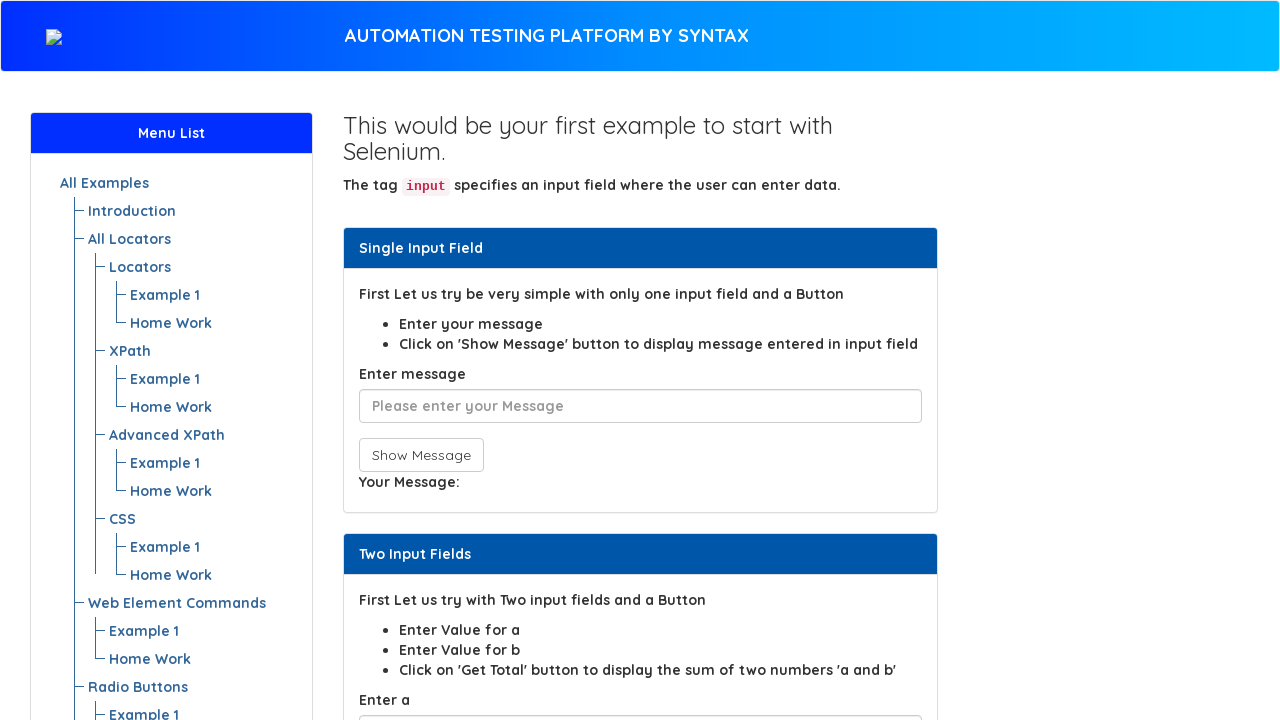